Tests that the checkbox form displays the expected text content "checkbox 1" and "checkbox 2"

Starting URL: https://the-internet.herokuapp.com/

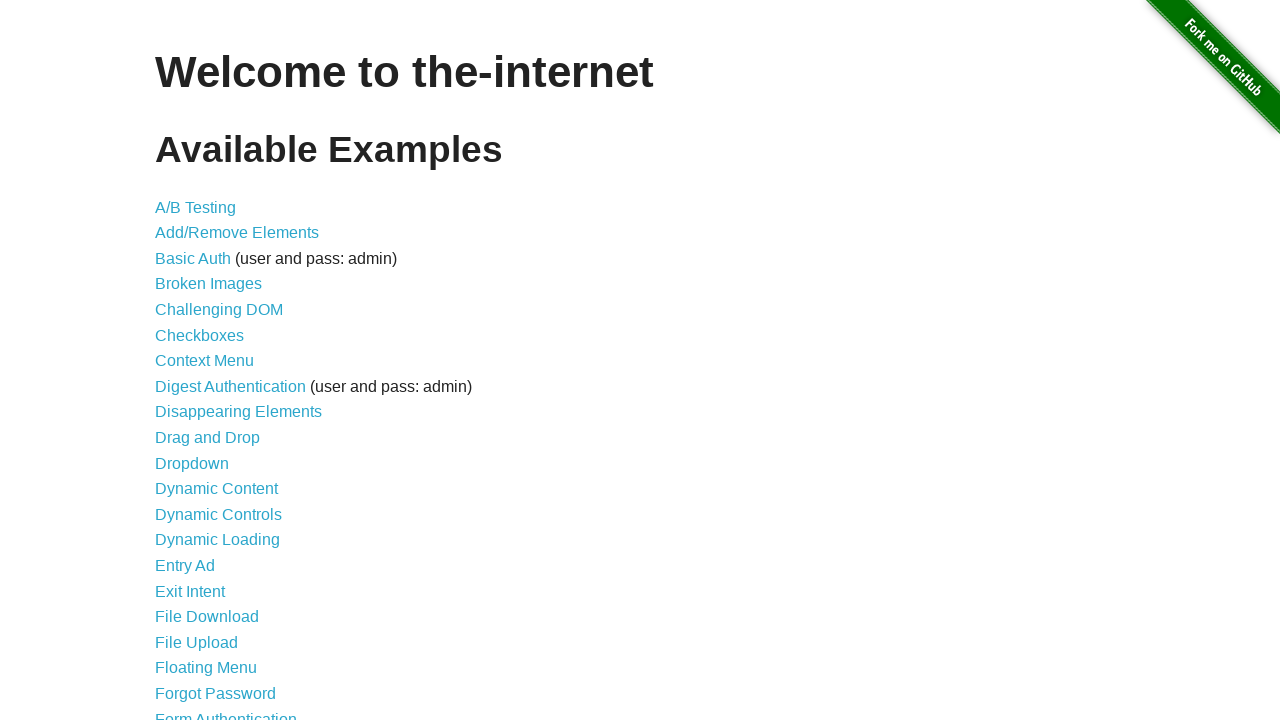

Waited for page to load - h1 element appeared
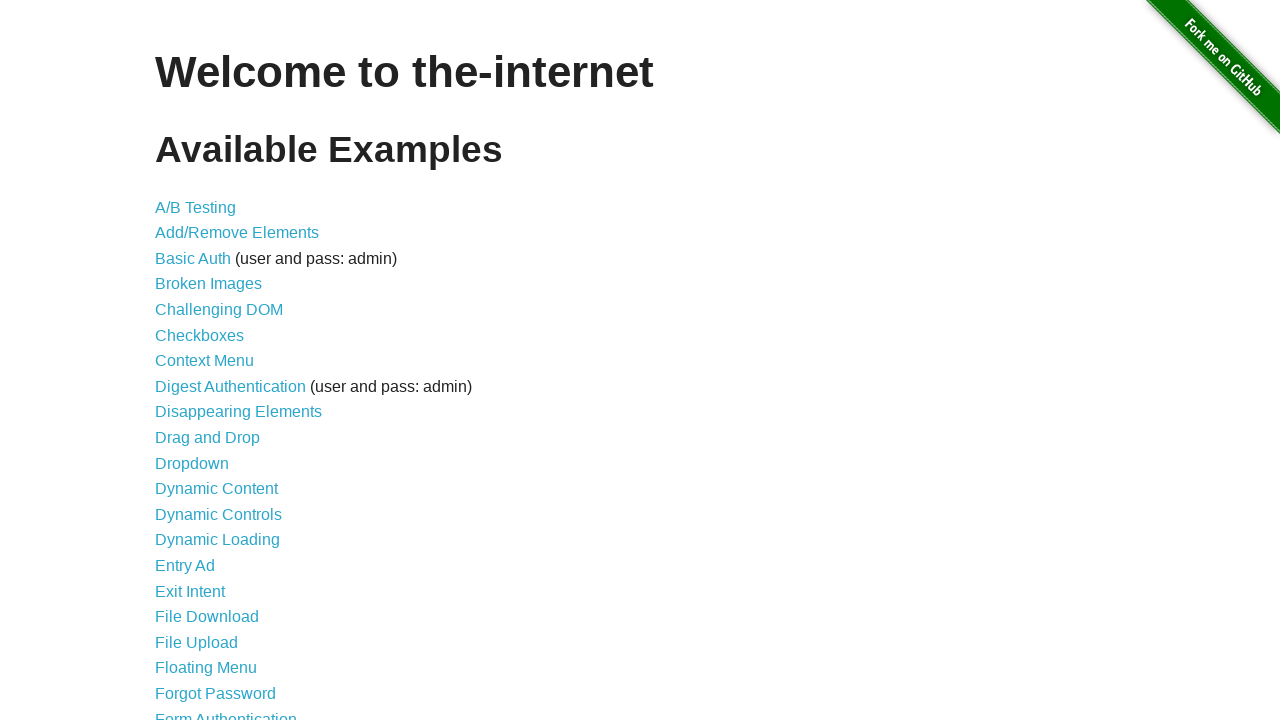

Clicked on Checkboxes link to navigate to checkboxes page at (200, 335) on xpath=//a[normalize-space()='Checkboxes']
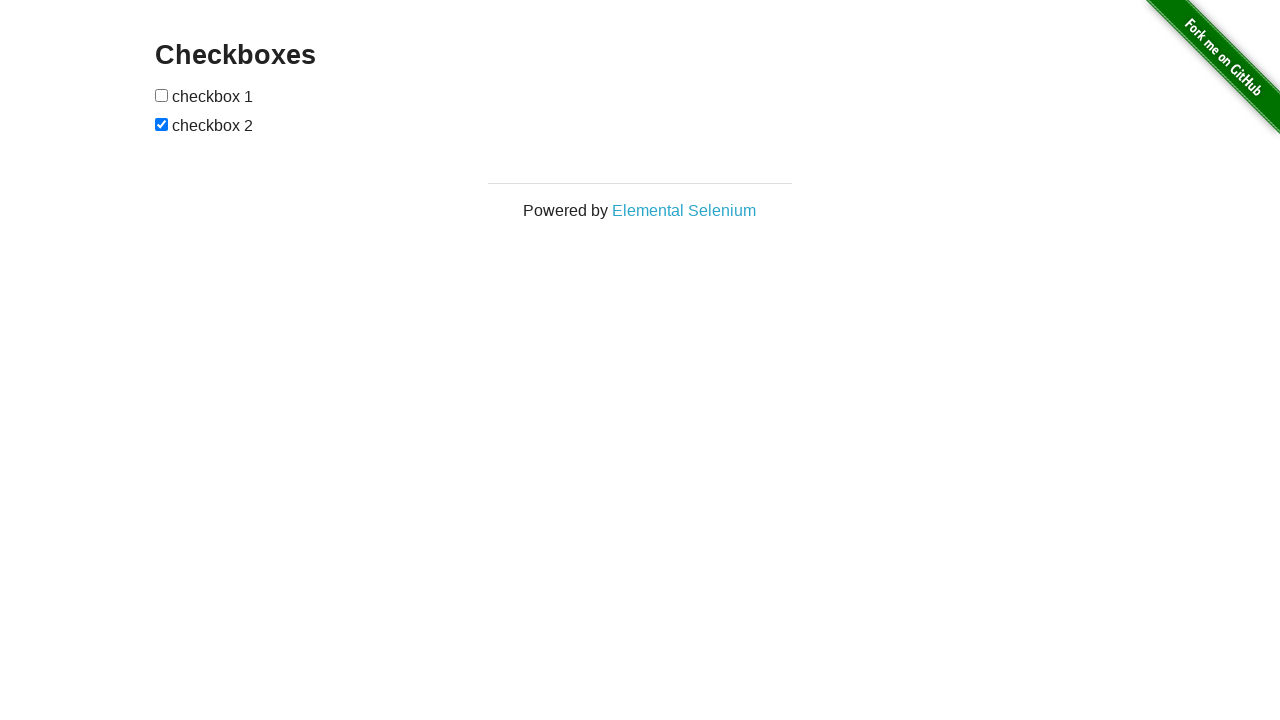

Checkboxes form loaded
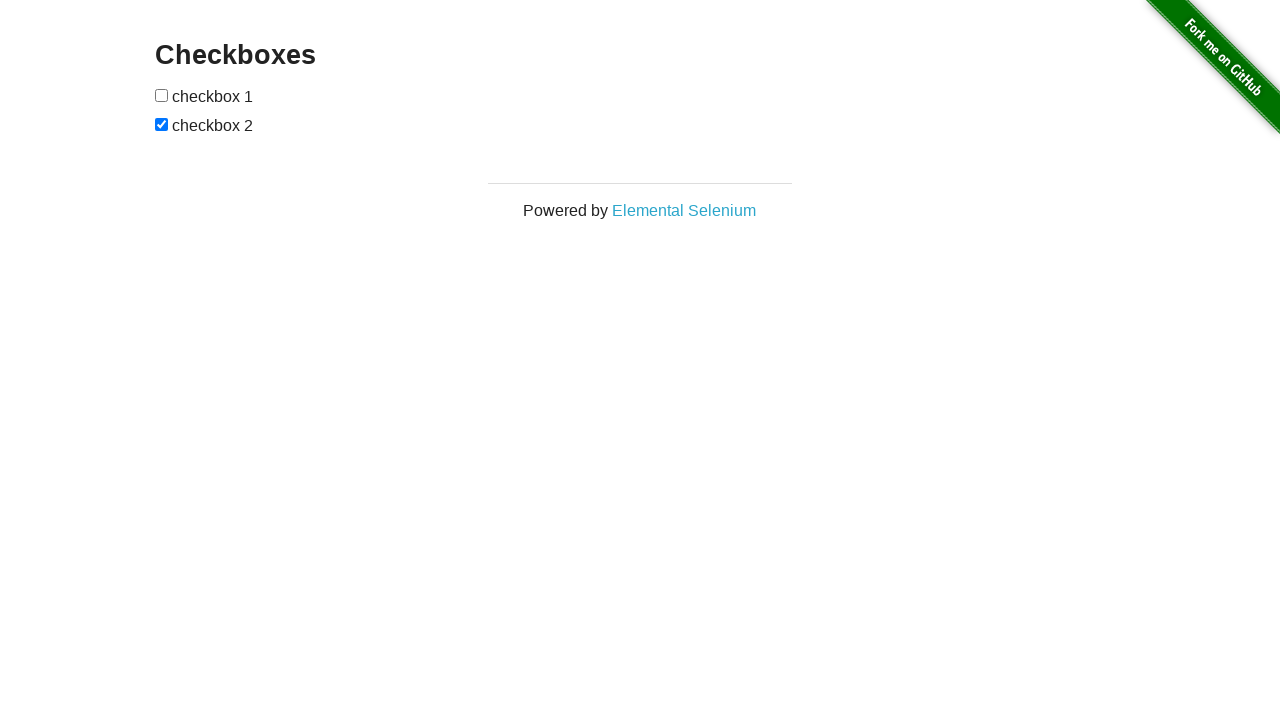

Retrieved text content from checkbox form
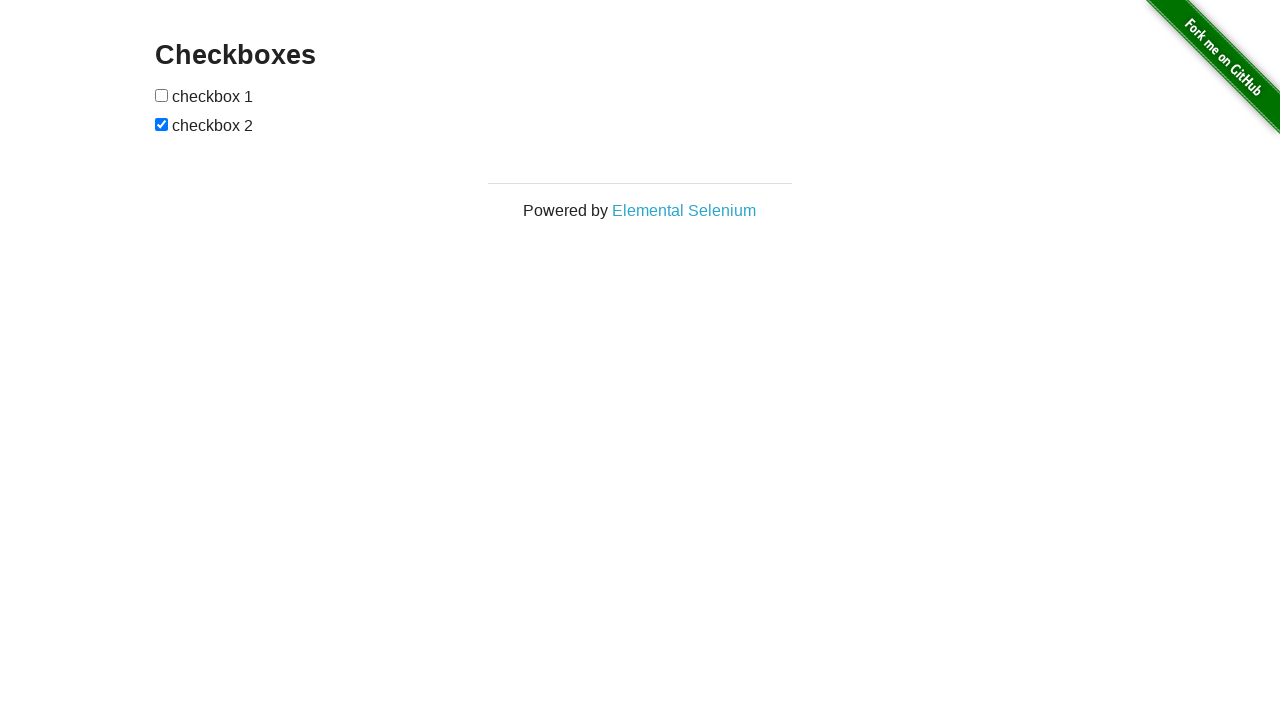

Asserted that form contains 'checkbox 1' or 'checkbox' text
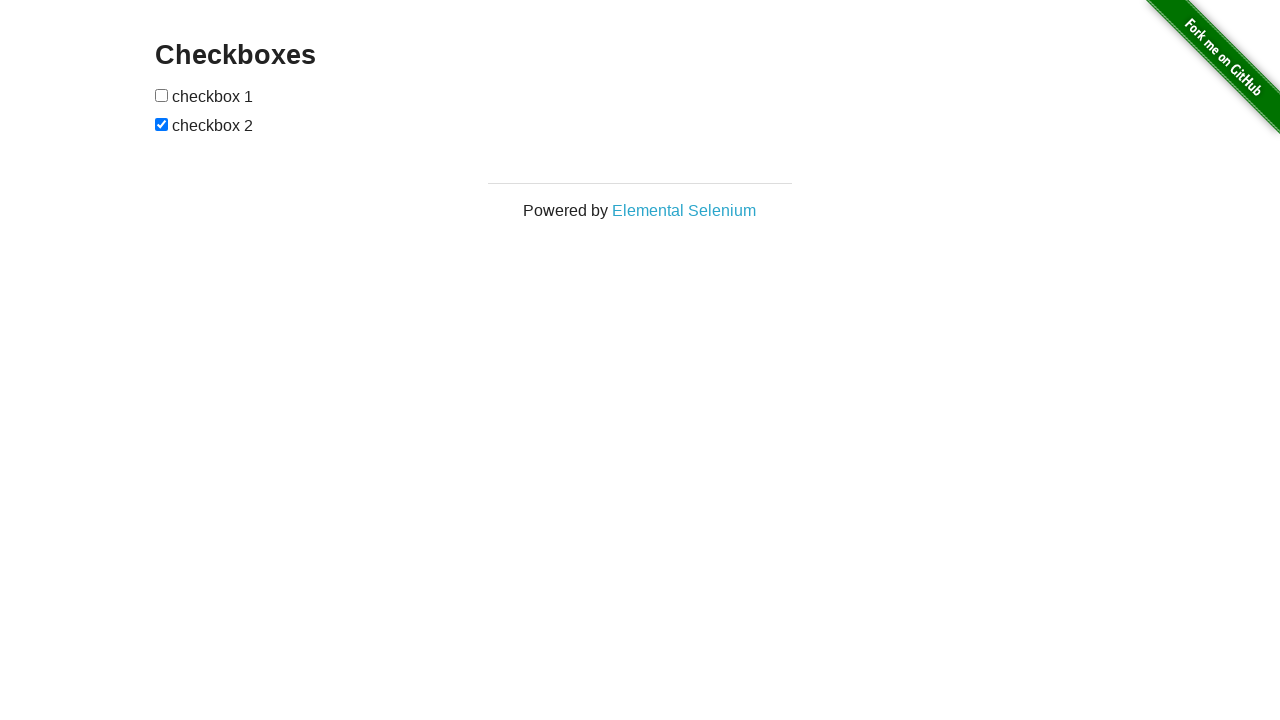

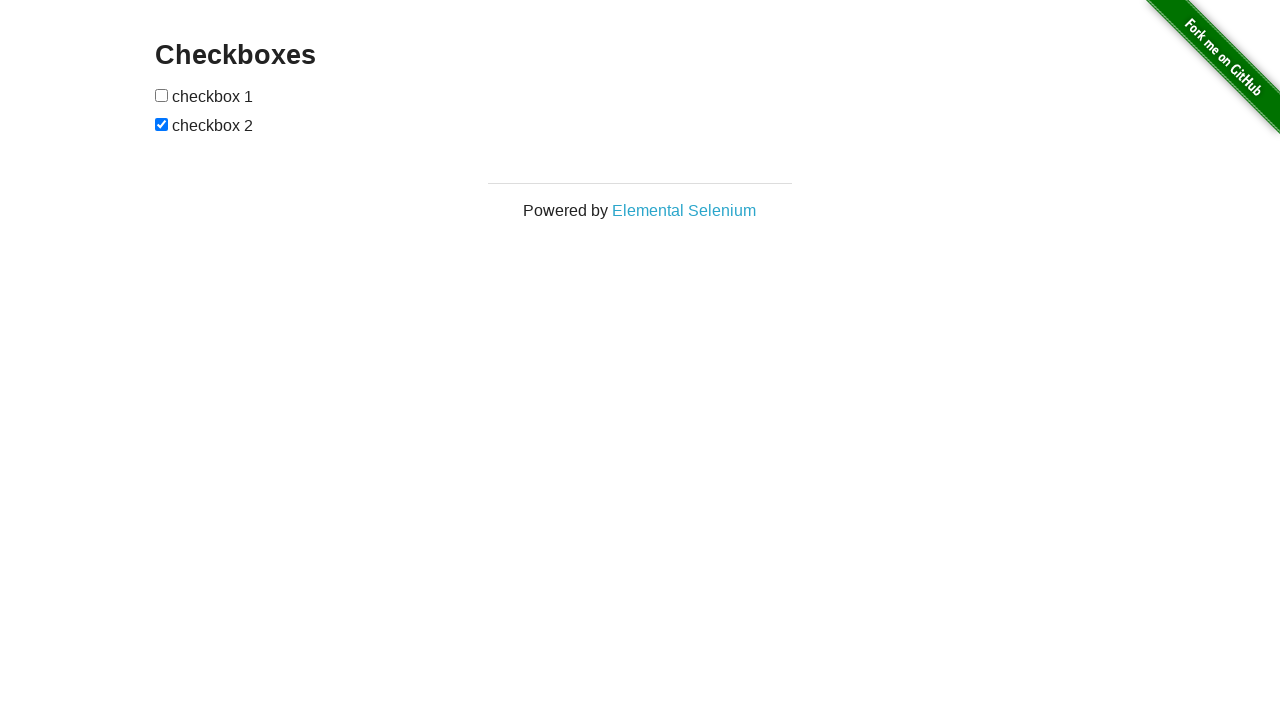